Tests right-click context menu functionality by performing a context click on an element and selecting the "Copy" option from the menu

Starting URL: https://swisnl.github.io/jQuery-contextMenu/demo.html

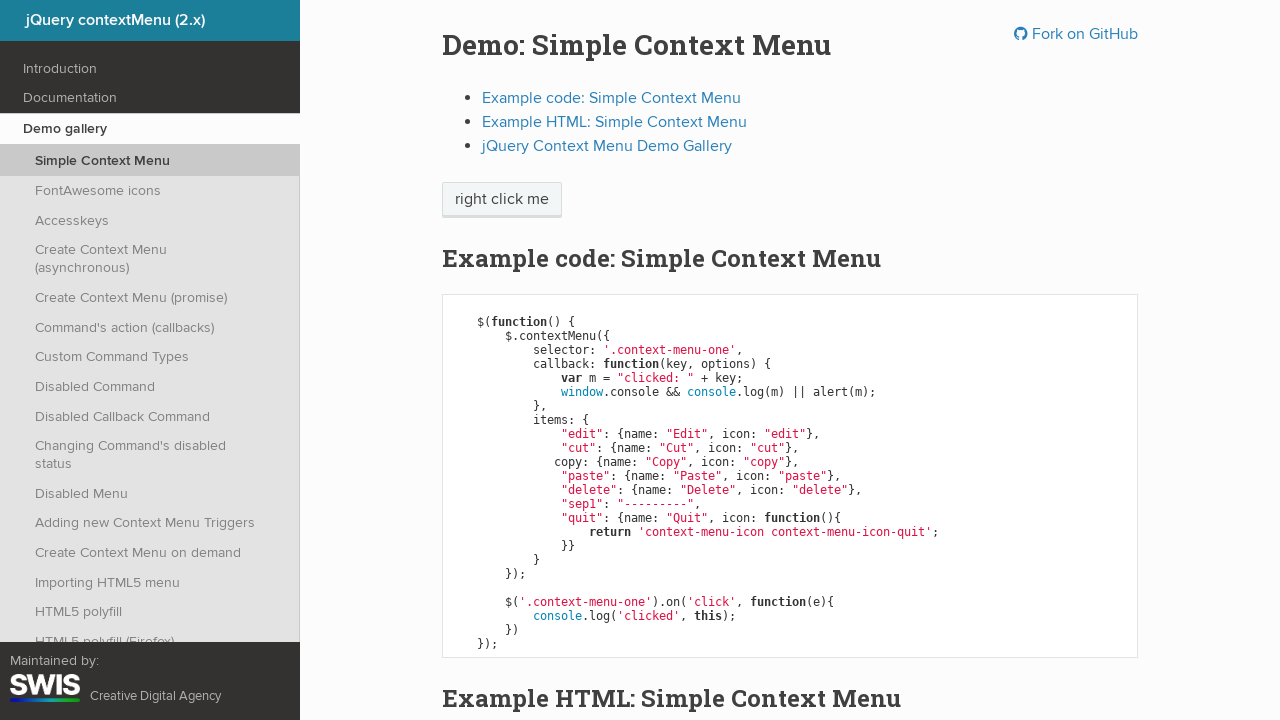

Right-clicked on 'right click me' element to open context menu at (502, 200) on //span[text()='right click me']
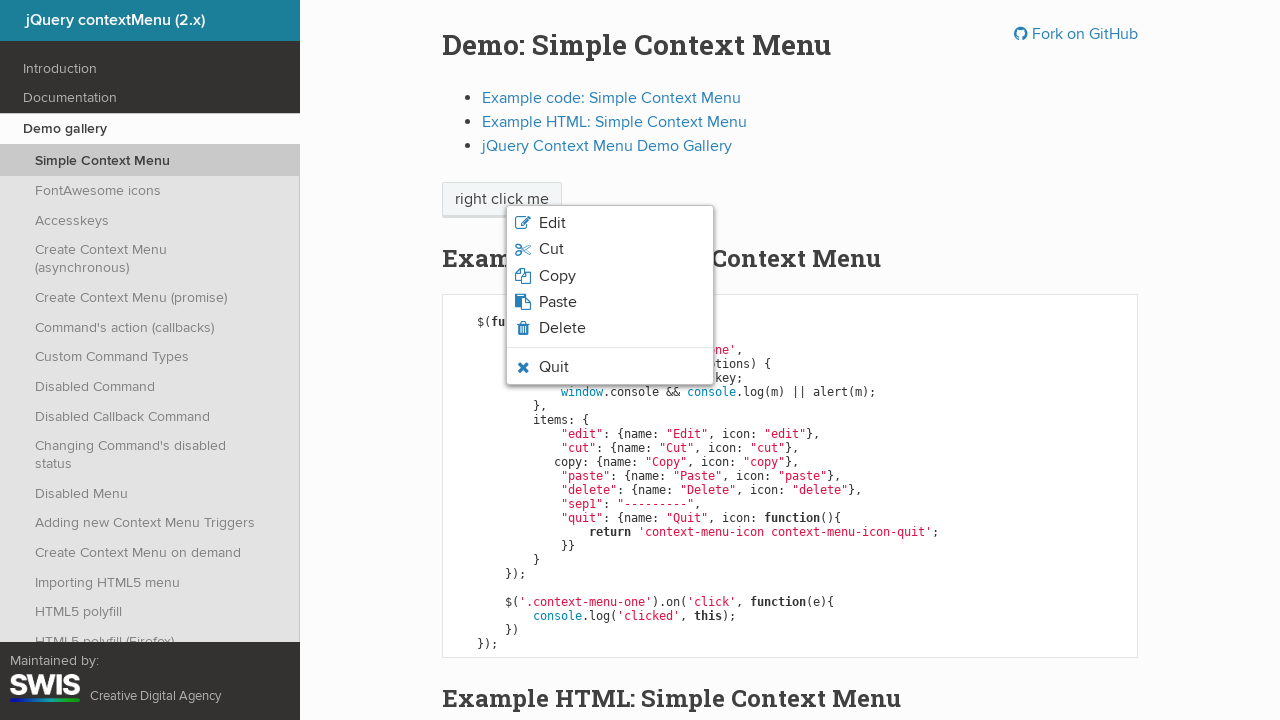

Selected 'Copy' option from context menu at (557, 276) on xpath=//span[text()='Copy']
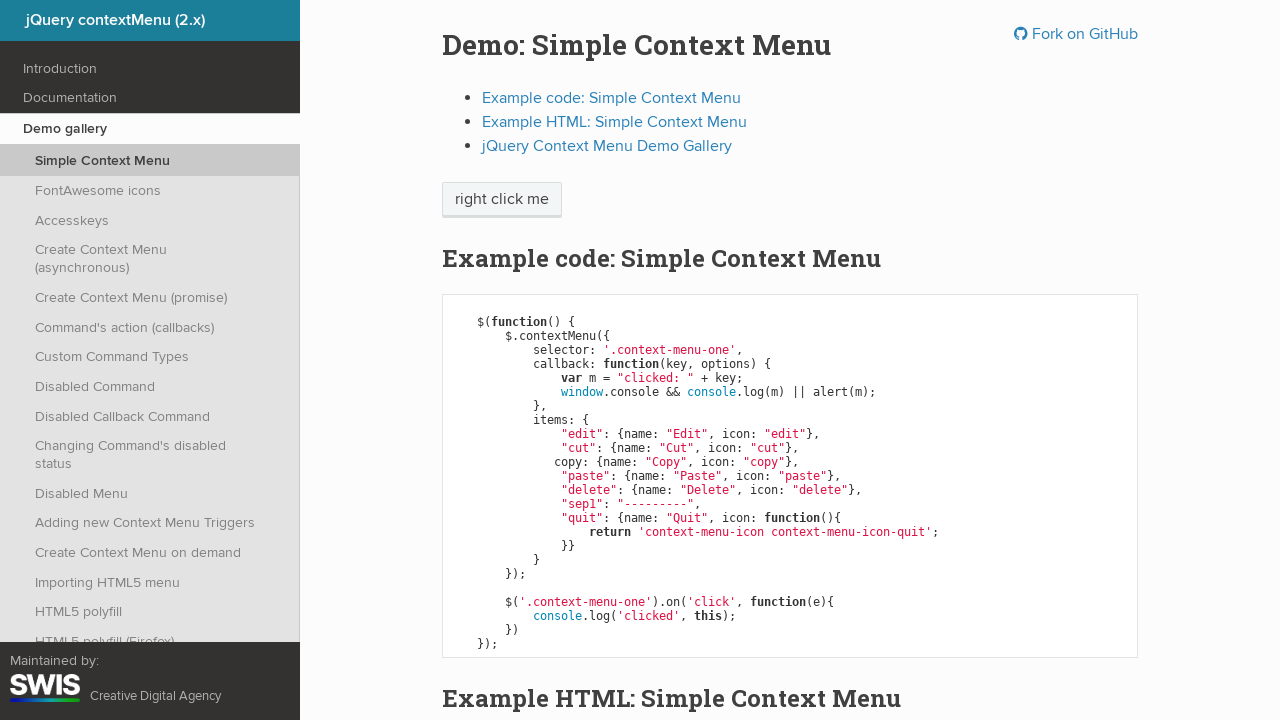

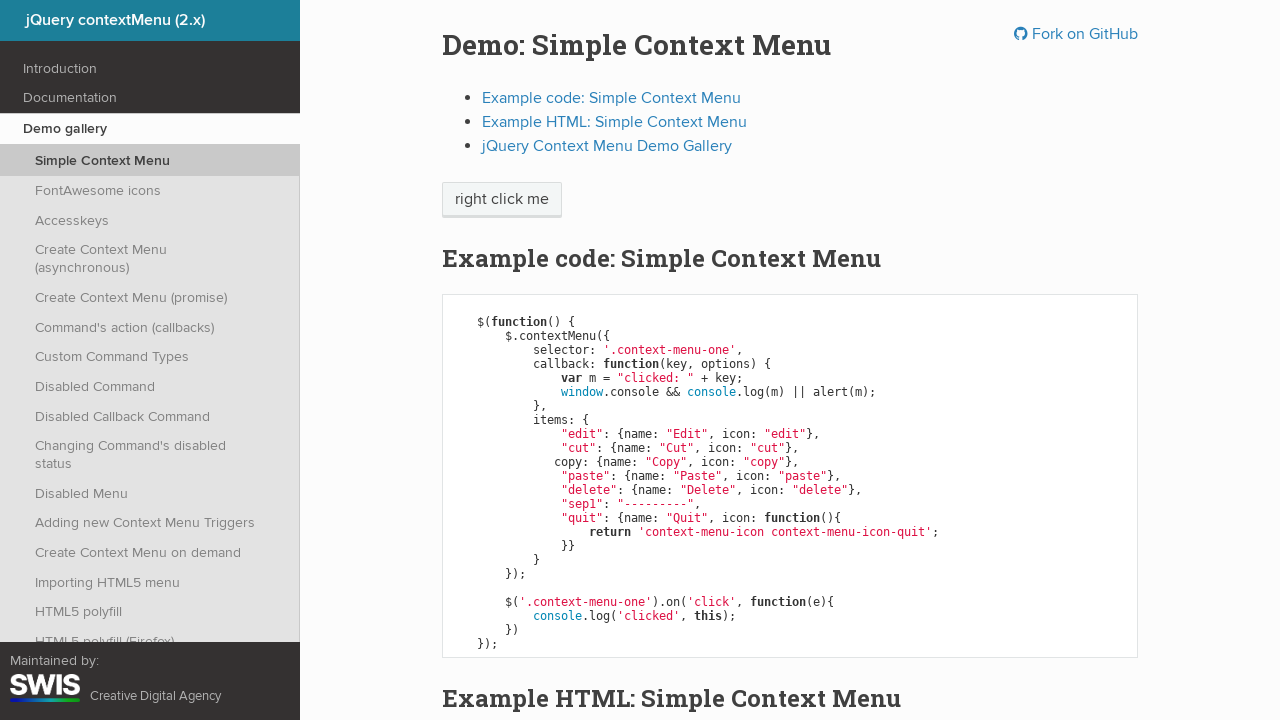